Tests the WebdriverIO documentation site by verifying the page title, opening the search modal, entering a search query, and waiting for search suggestions to appear

Starting URL: https://webdriver.io

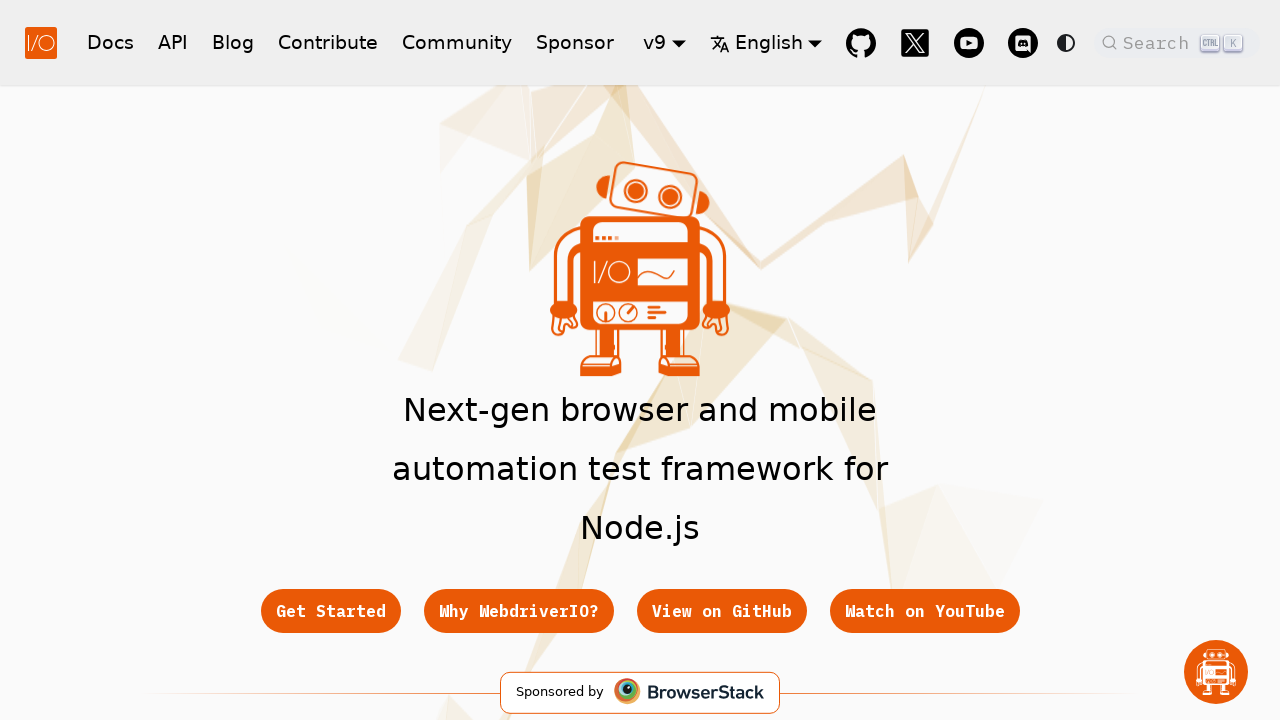

Clicked search button to open search modal at (1177, 42) on .DocSearch-Button
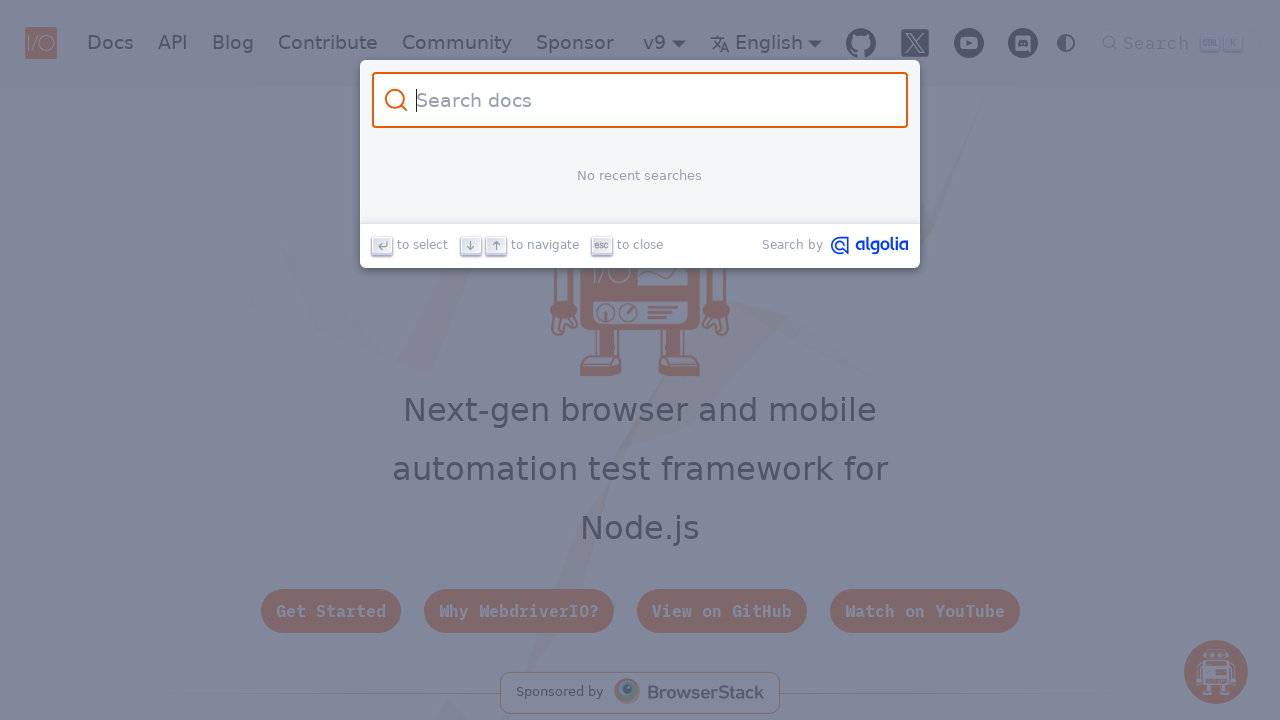

Filled search input with 'click' query on #docsearch-input
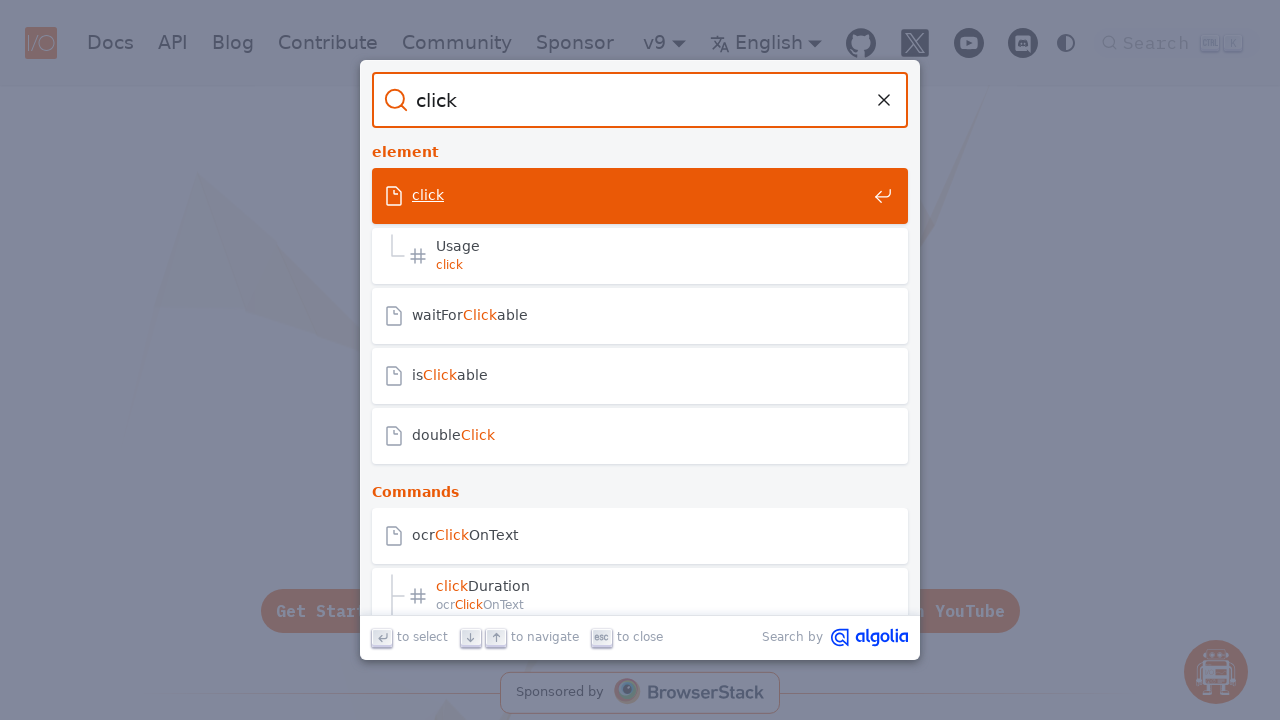

Search suggestions appeared
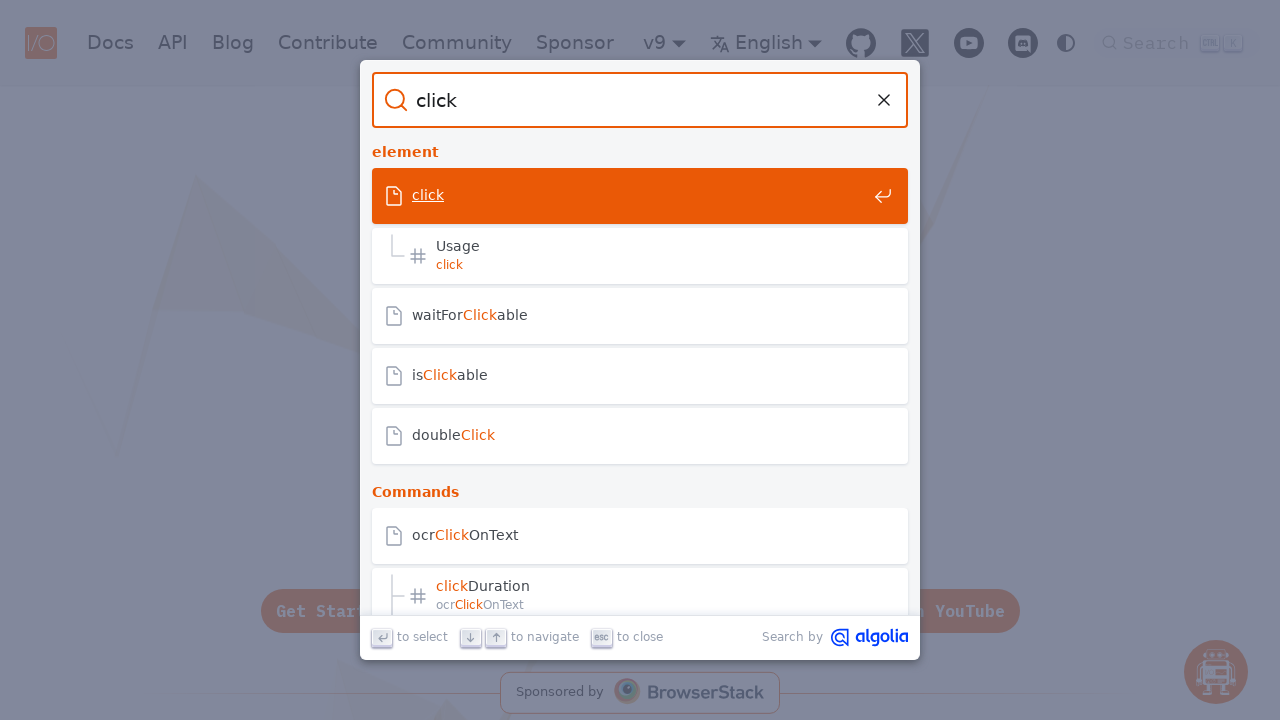

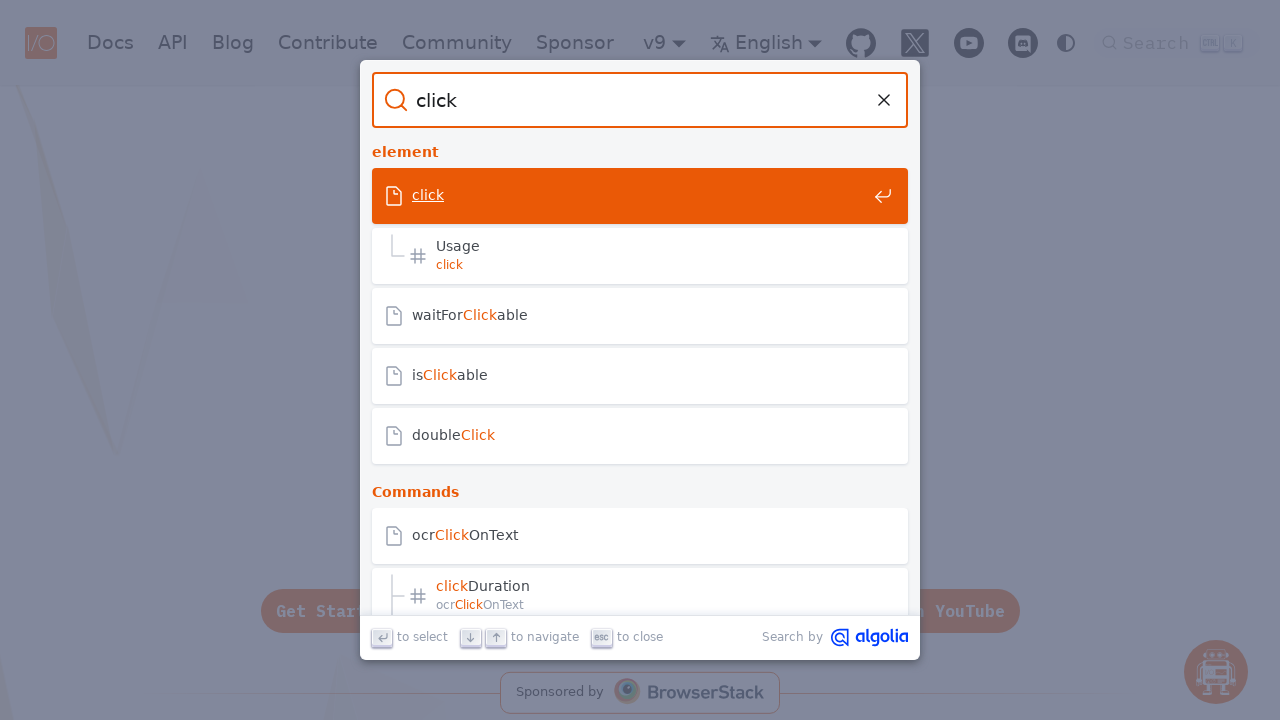